Tests JavaScript prompt alert by clicking a button to trigger a prompt dialog, entering text, and accepting it

Starting URL: https://the-internet.herokuapp.com/javascript_alerts

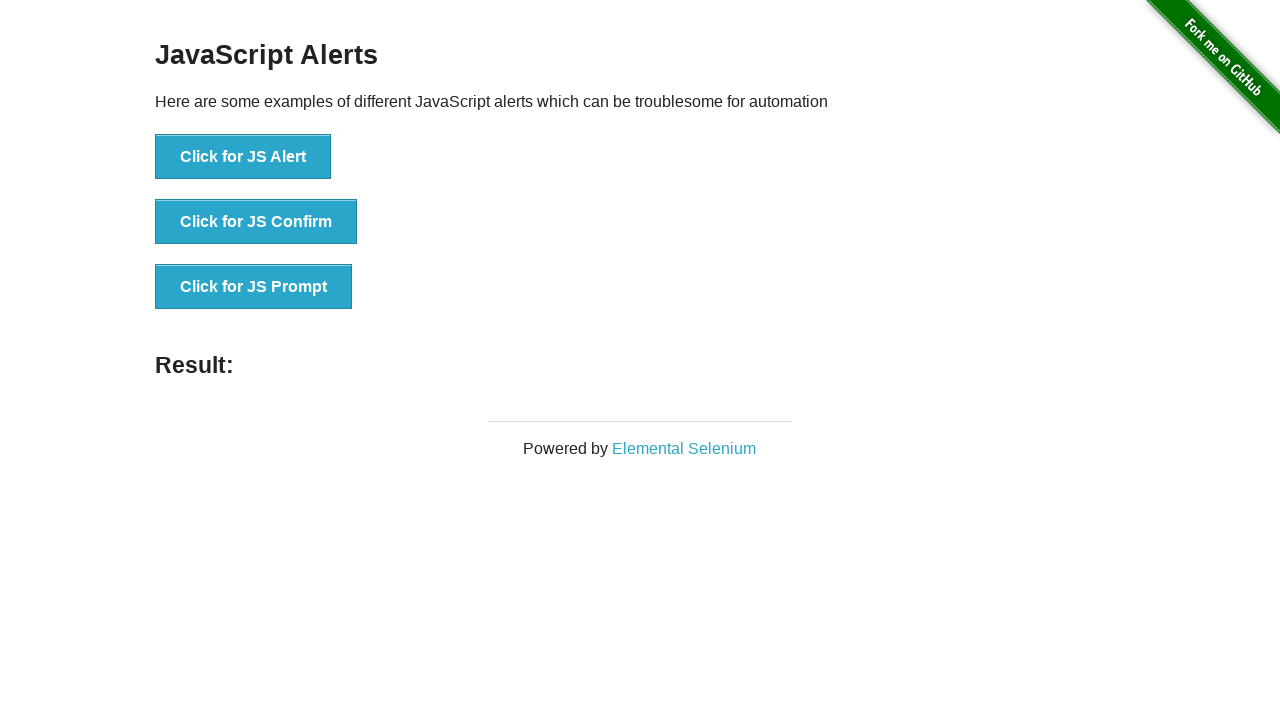

Set up dialog handler to accept prompt with text 'Test Automation'
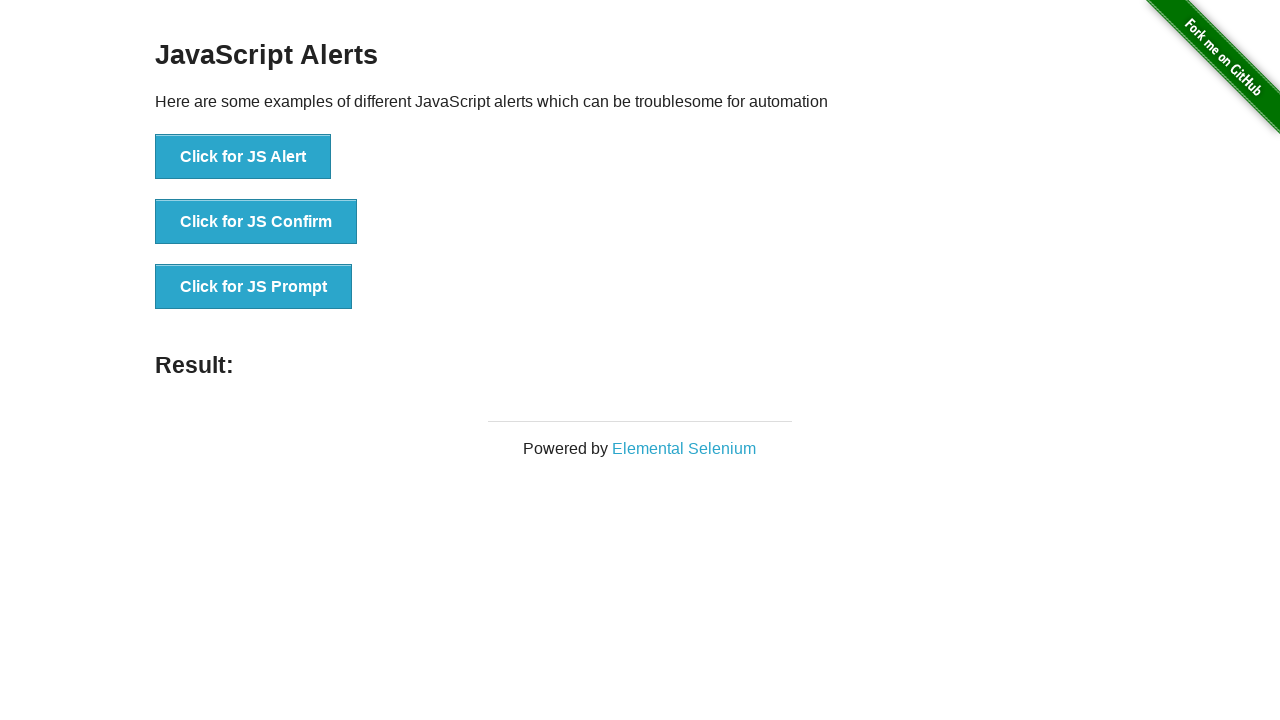

Clicked button to trigger JavaScript prompt alert at (254, 287) on #content > div > ul > li:nth-child(3) > button
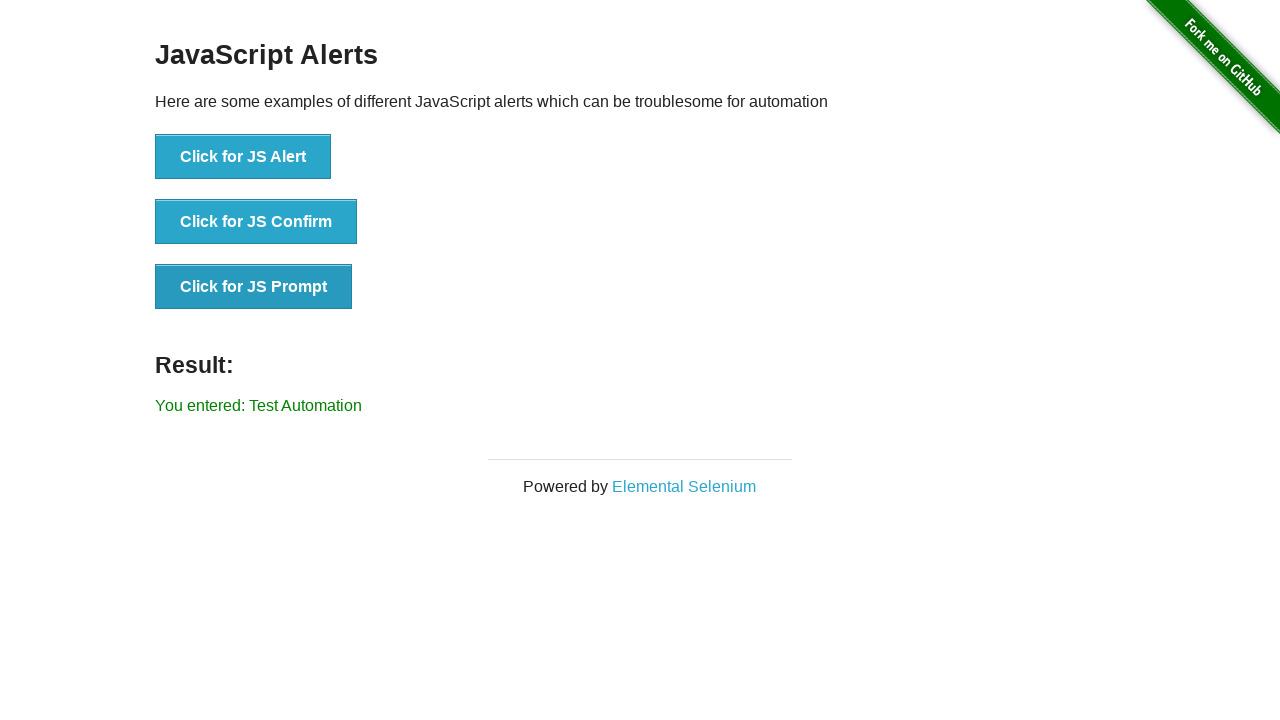

Prompt alert result text appeared on page
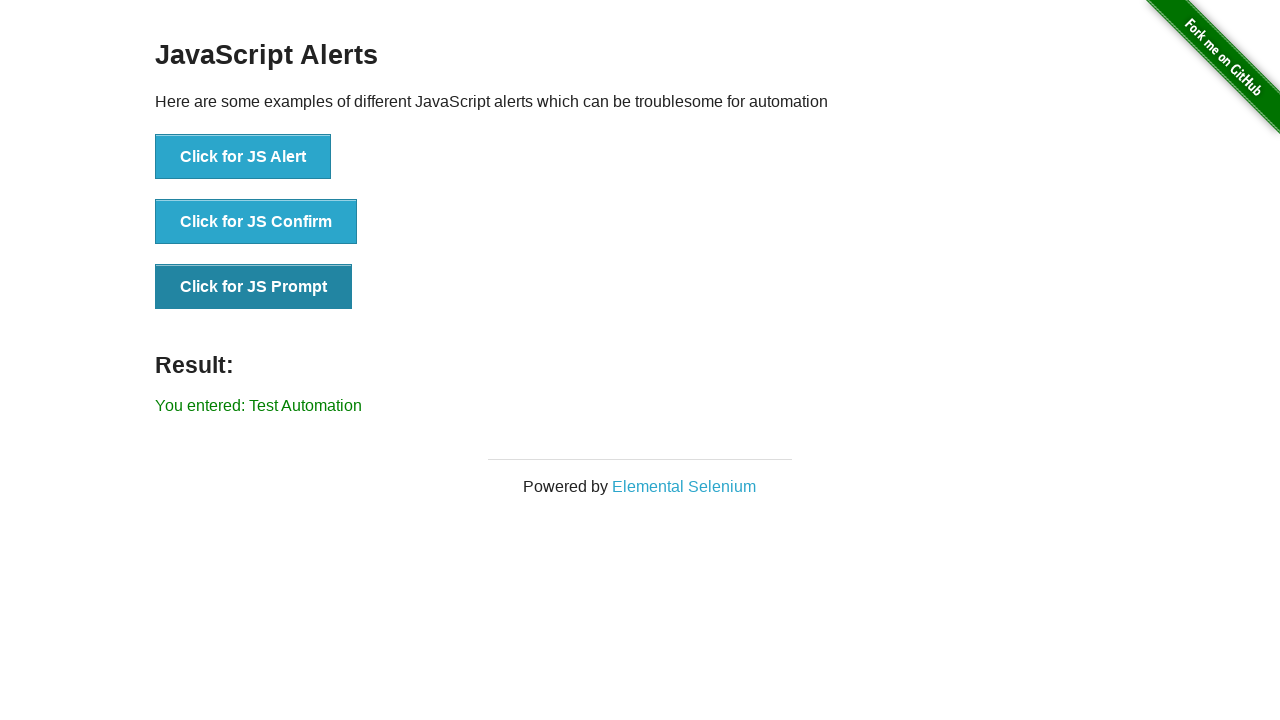

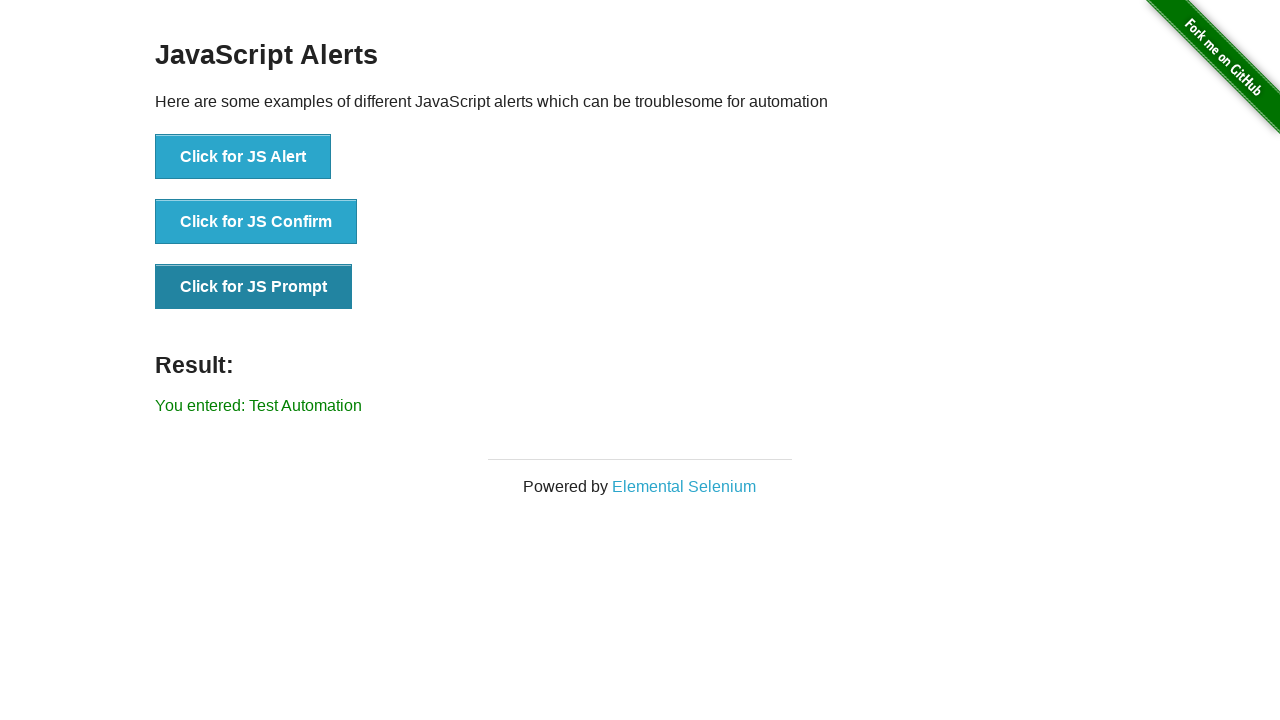